Tests navigation to the JavaScript onload event error page and back

Starting URL: https://the-internet.herokuapp.com

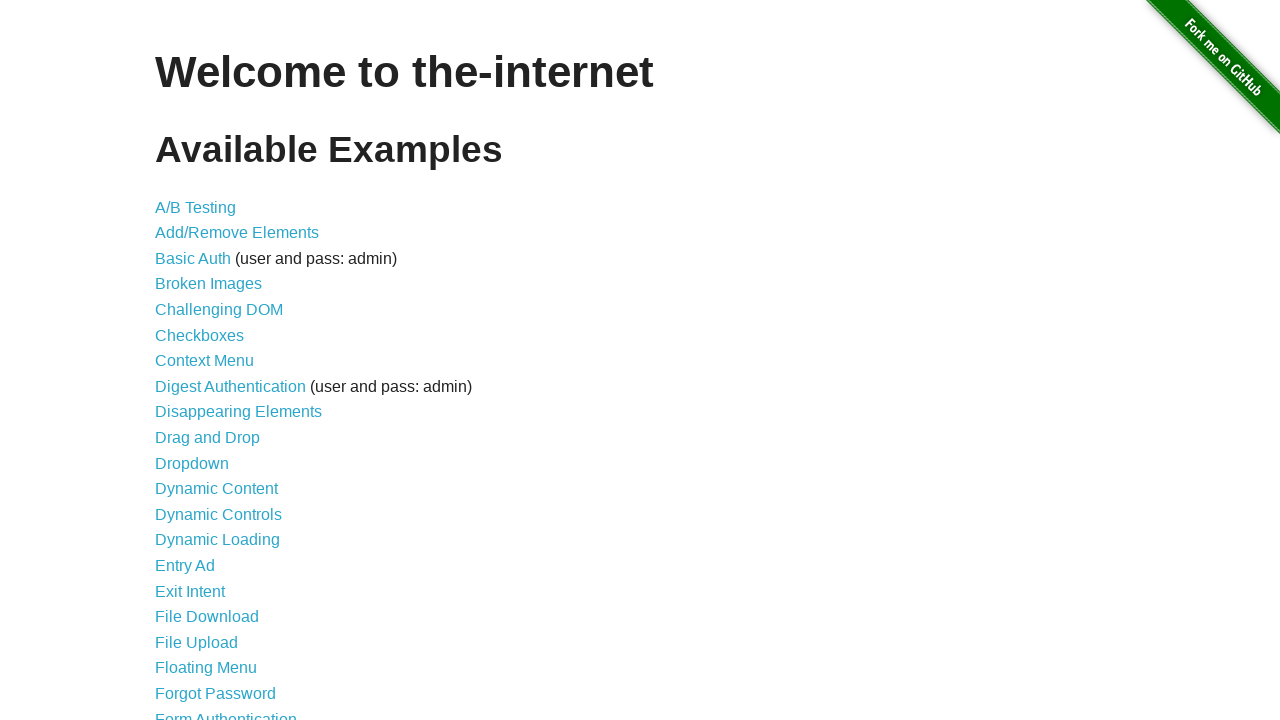

Clicked on JavaScript onload event error link at (259, 360) on xpath=//*[@id="content"]/ul/li[30]/a
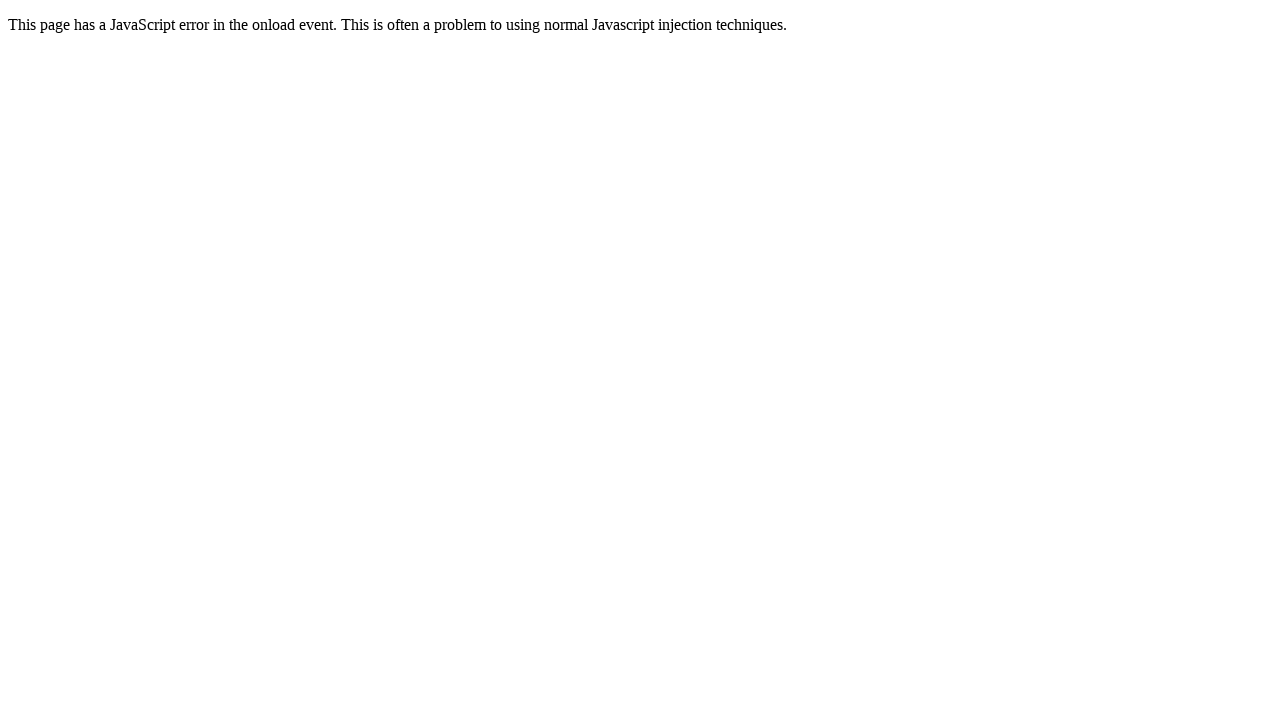

JavaScript onload event error page loaded
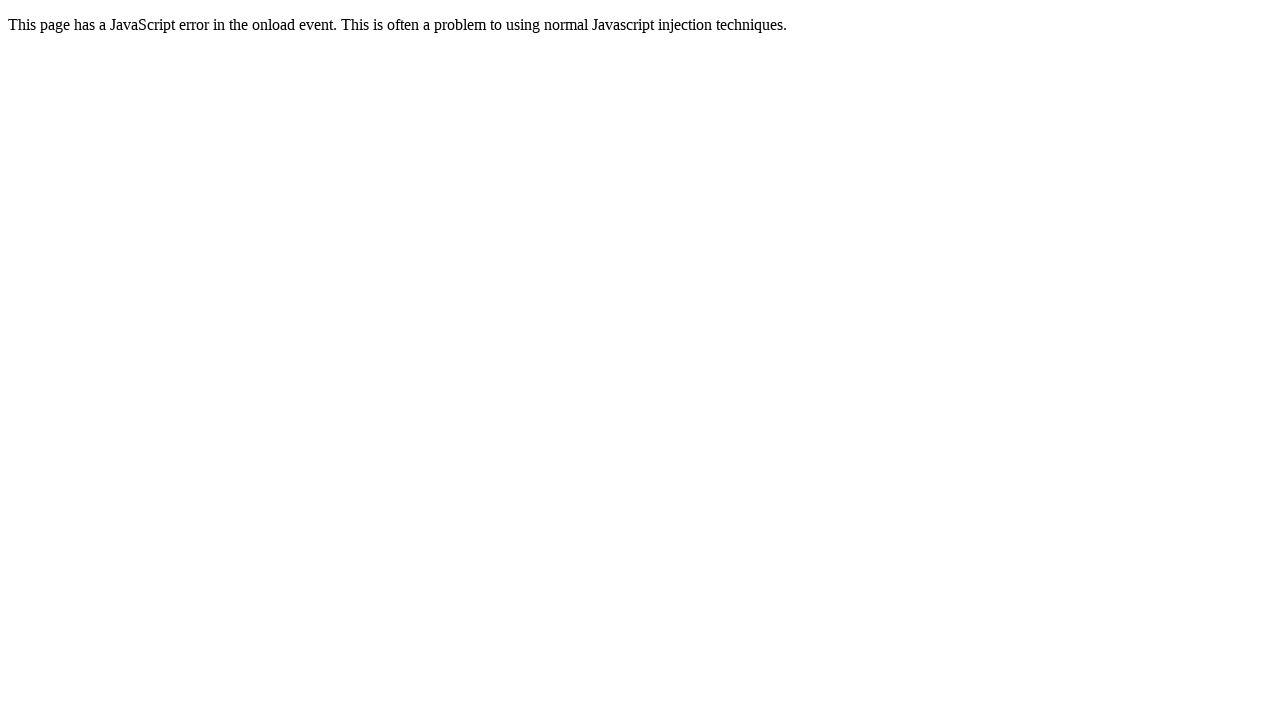

Navigated back to the-internet.herokuapp.com
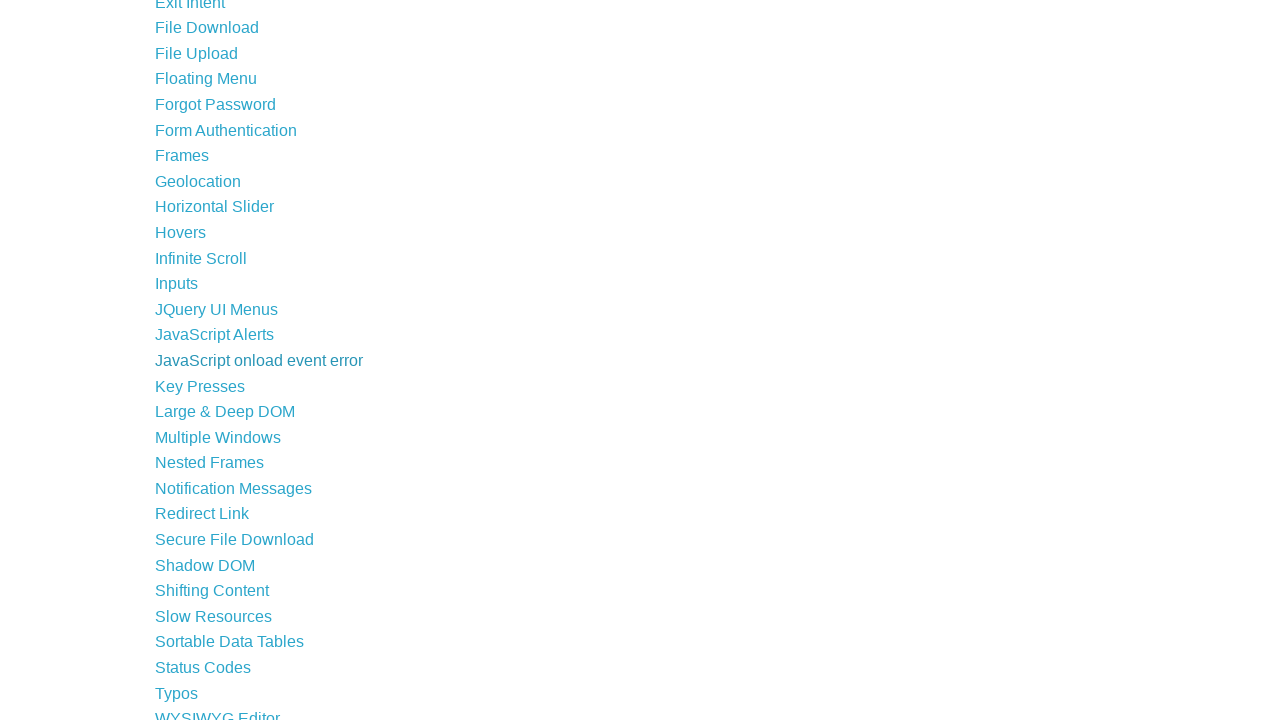

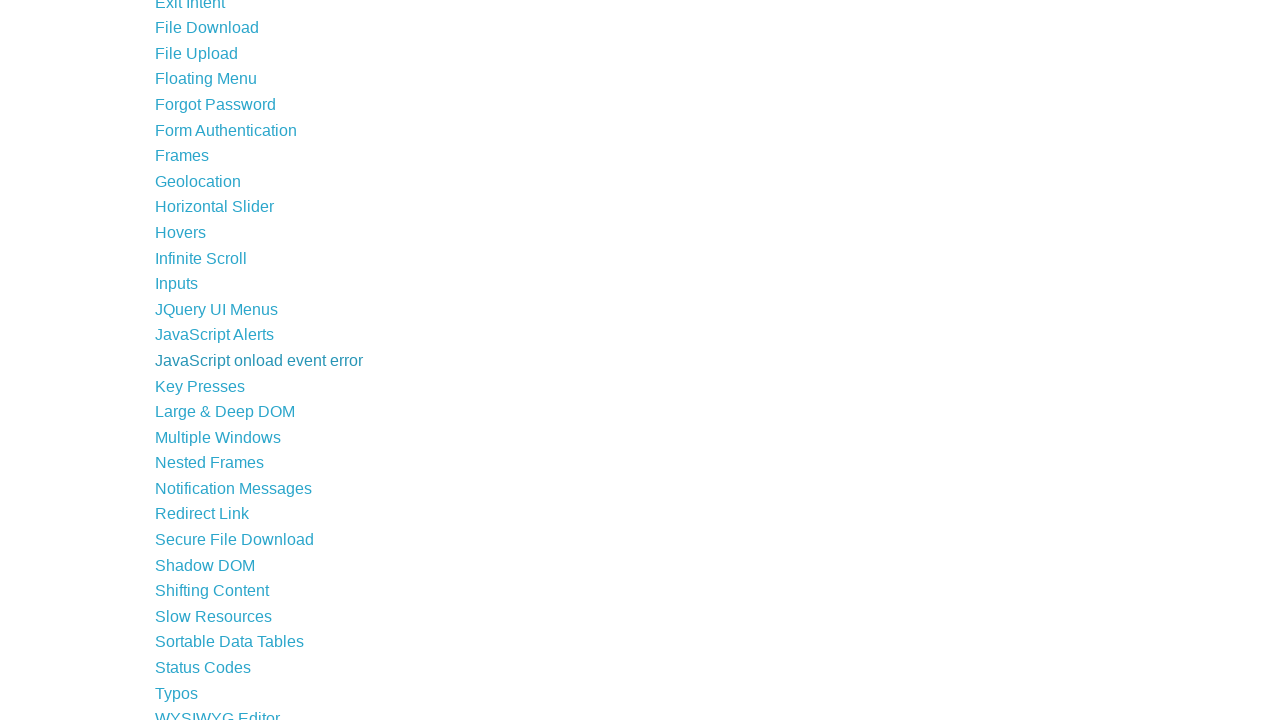